Tests flight application registration form by filling out user details including name, email, address, contact, gender, and date of birth, then submitting the form

Starting URL: http://flights.qedgetech.com/

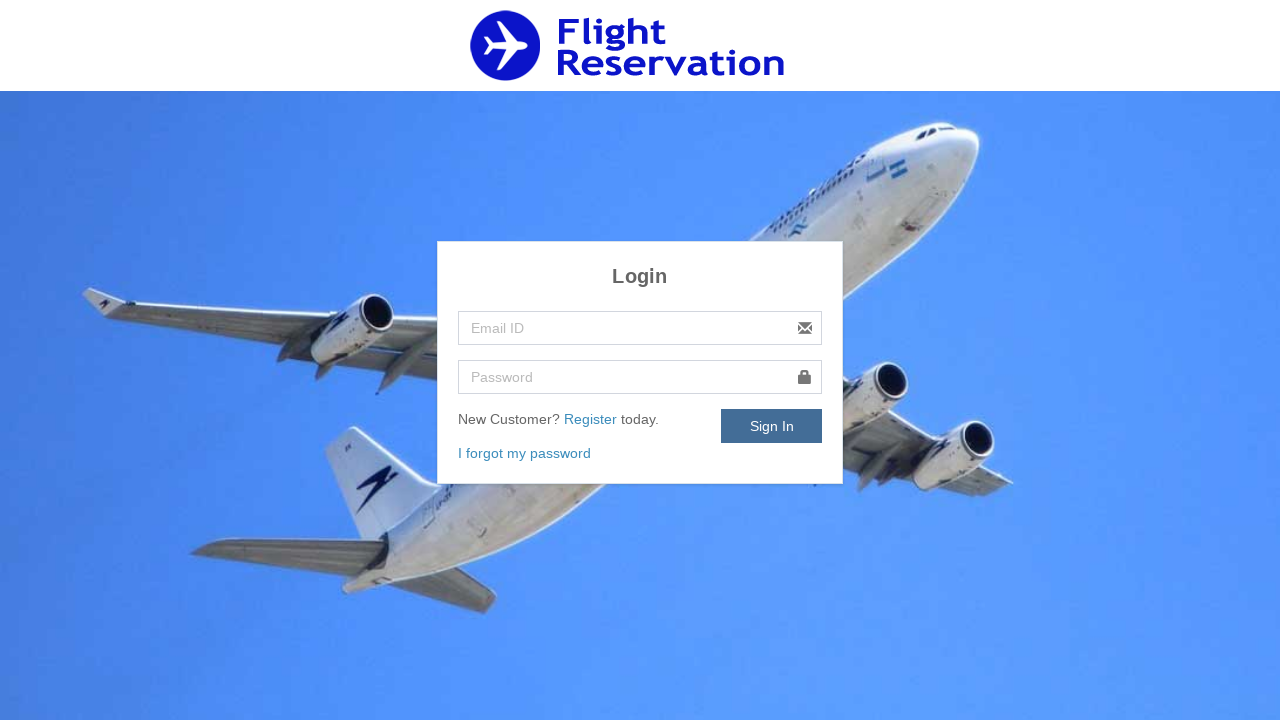

Clicked Register link at (592, 419) on xpath=//a[contains(text(),'Register ')]
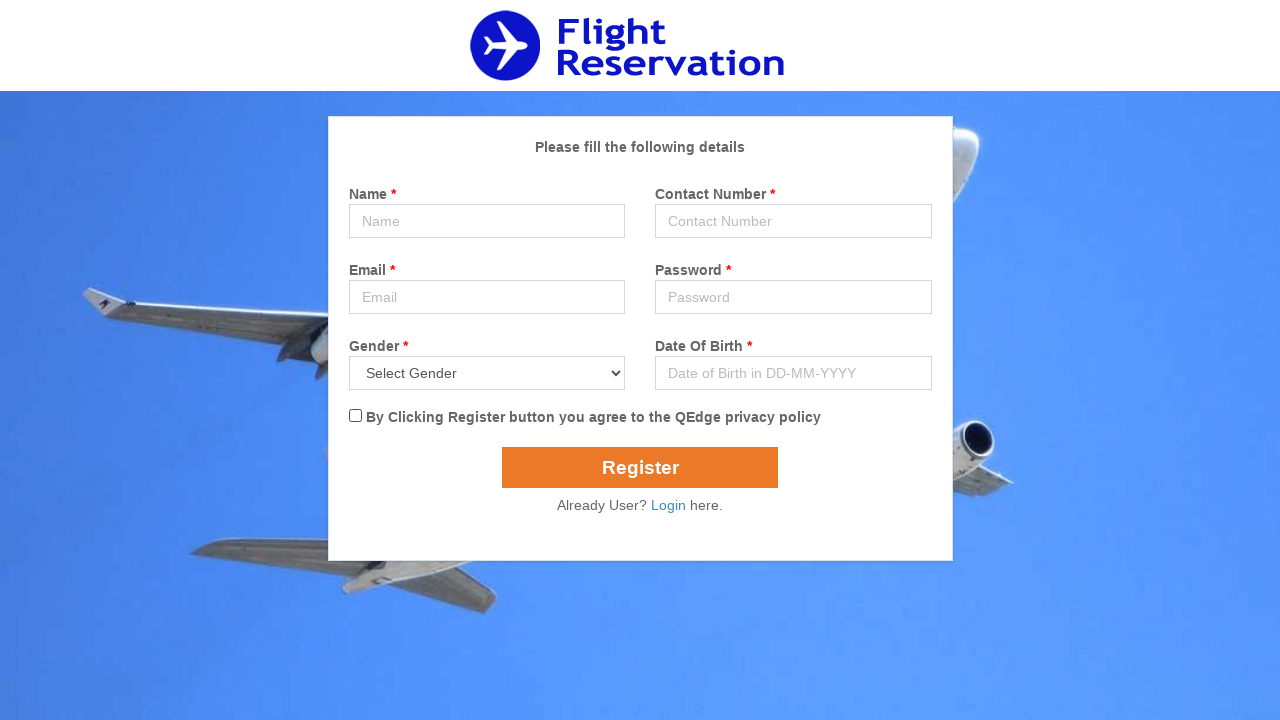

Filled name field with 'pavan' on //input[@type='text']
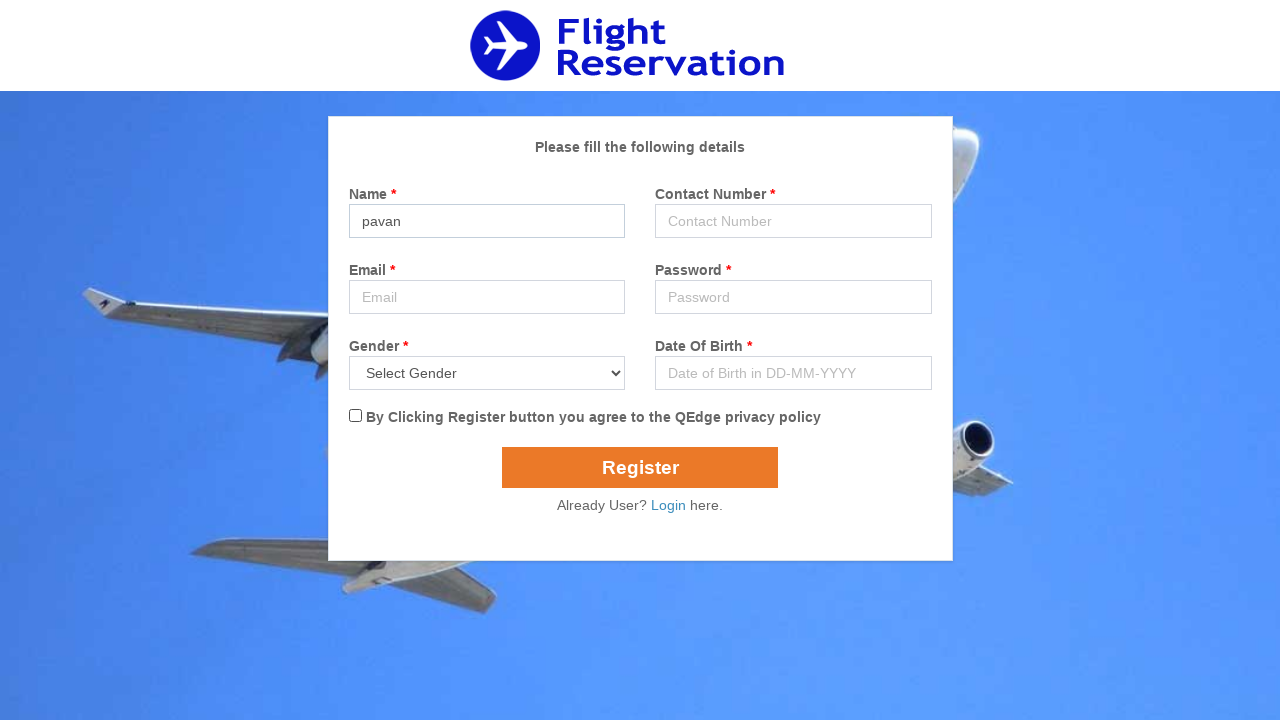

Filled email field with 'pavan.arisetti8@gmail.com' on //input[@name='email']
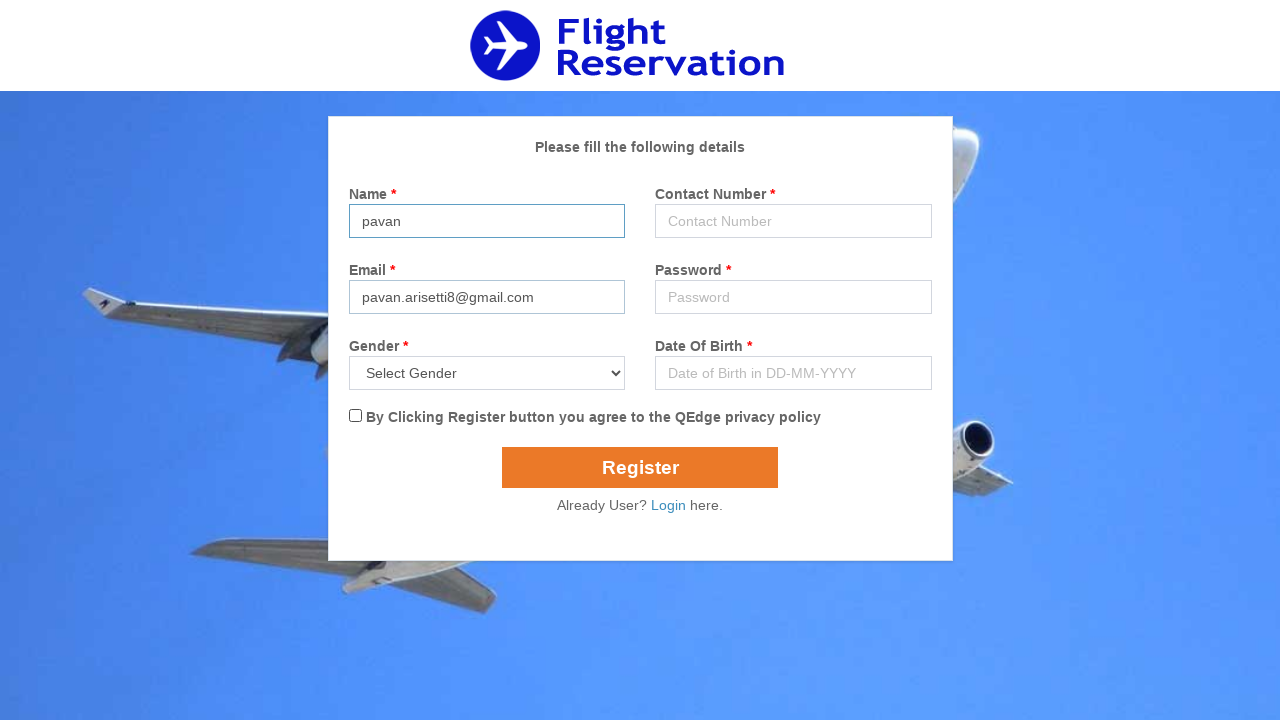

Filled address field with 'pavan@321' on //input[@id='address']
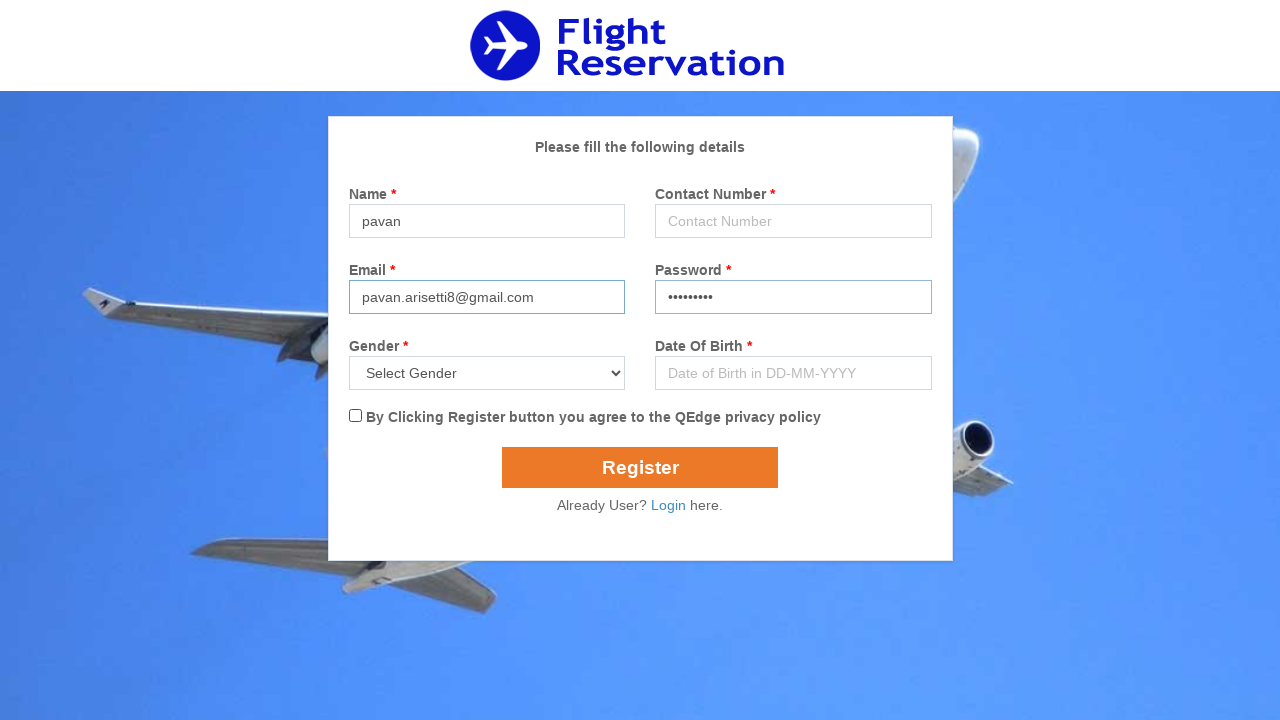

Filled contact number field with '7382157977' on //input[@name='contact']
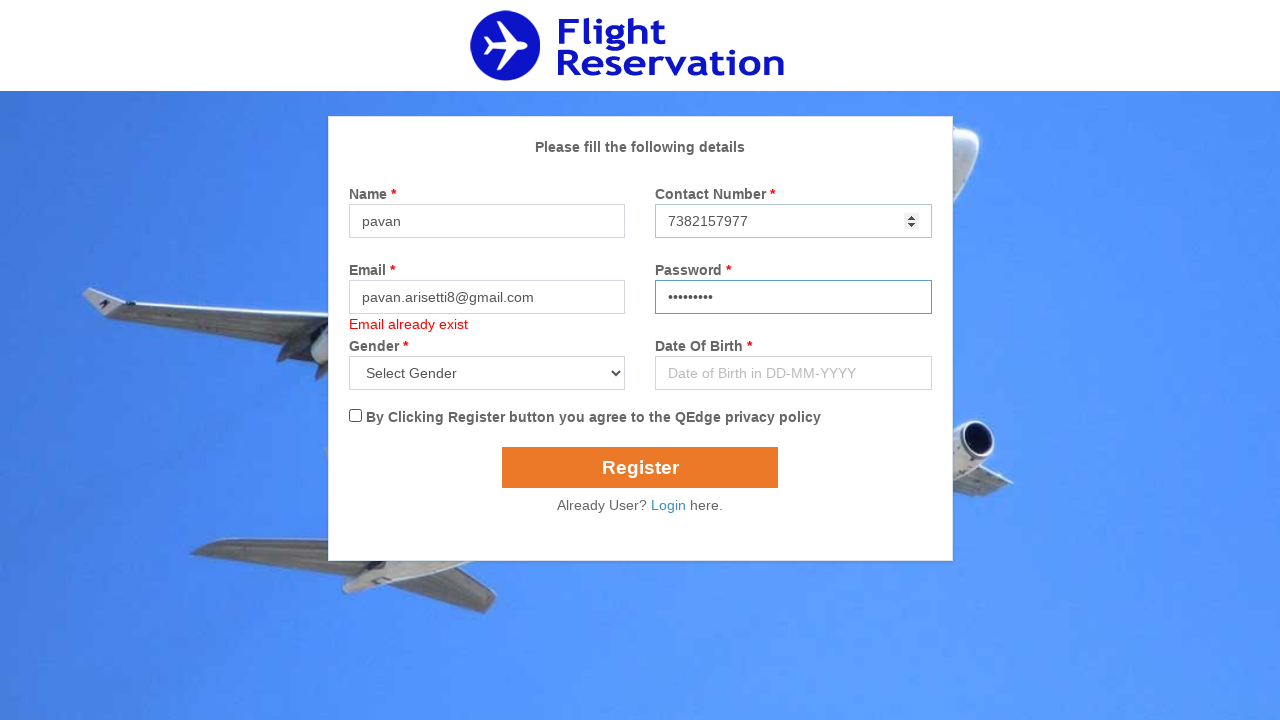

Selected 'Male' from gender dropdown on //select[@name='gender']
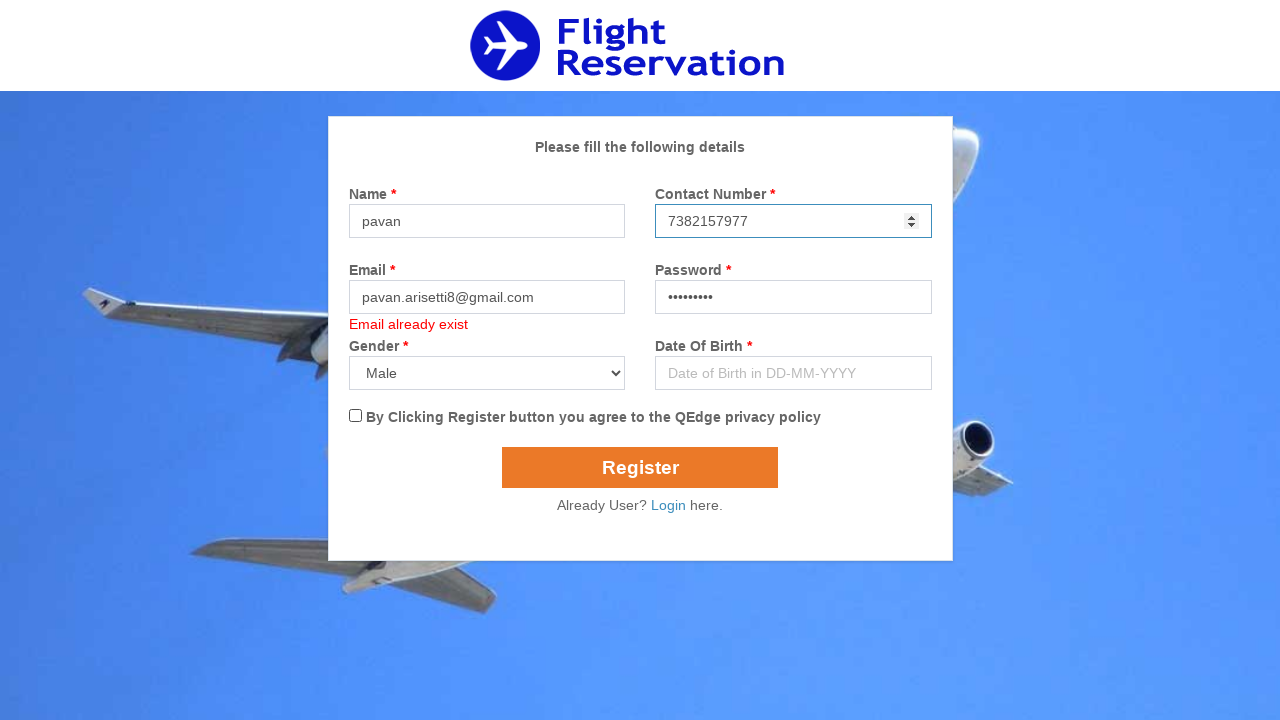

Filled date of birth field with '20-07-92' on //input[@id='popupDatepicker']
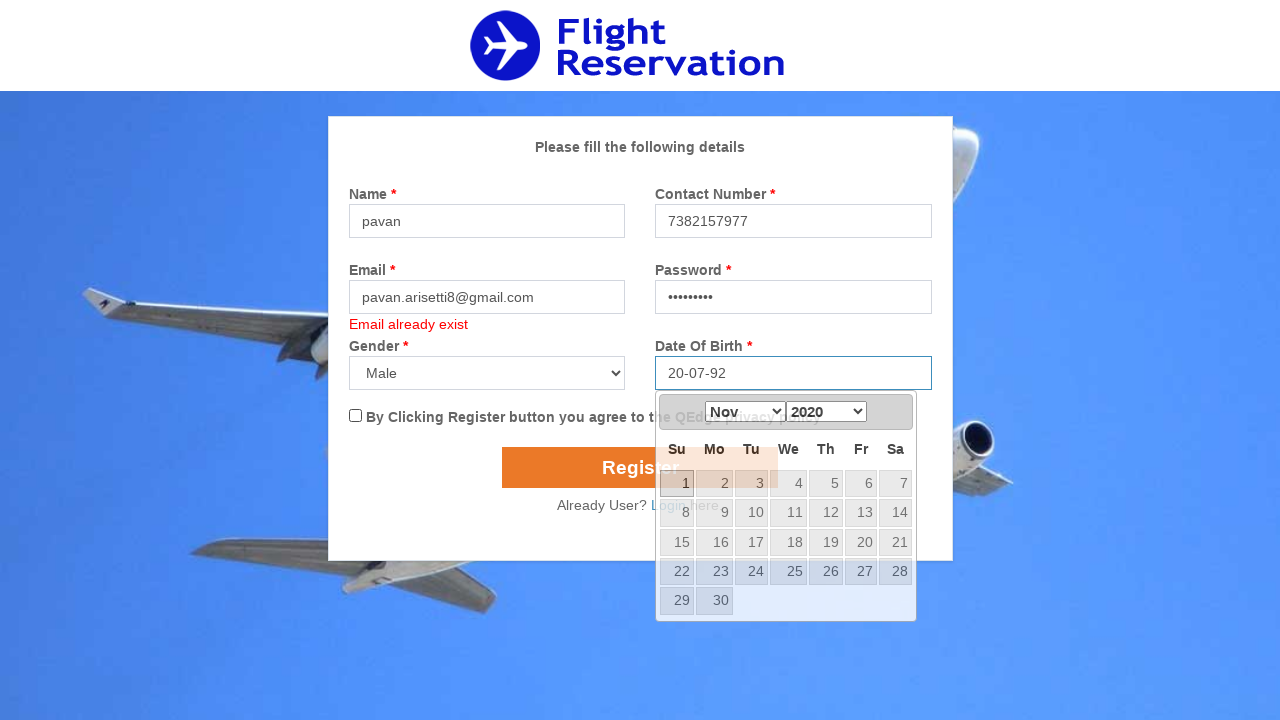

Clicked terms and conditions checkbox at (355, 416) on xpath=//input[@type='checkbox']
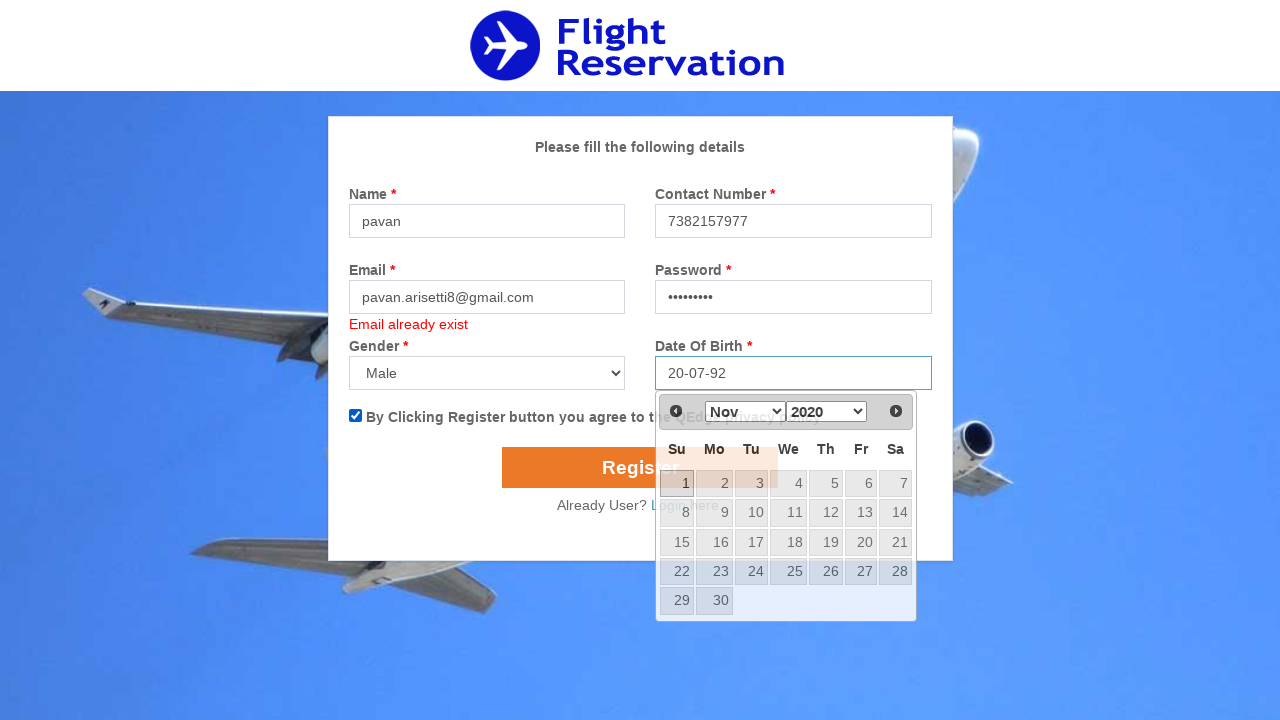

Clicked submit button to register at (640, 468) on xpath=//input[starts-with(@name,'su')]
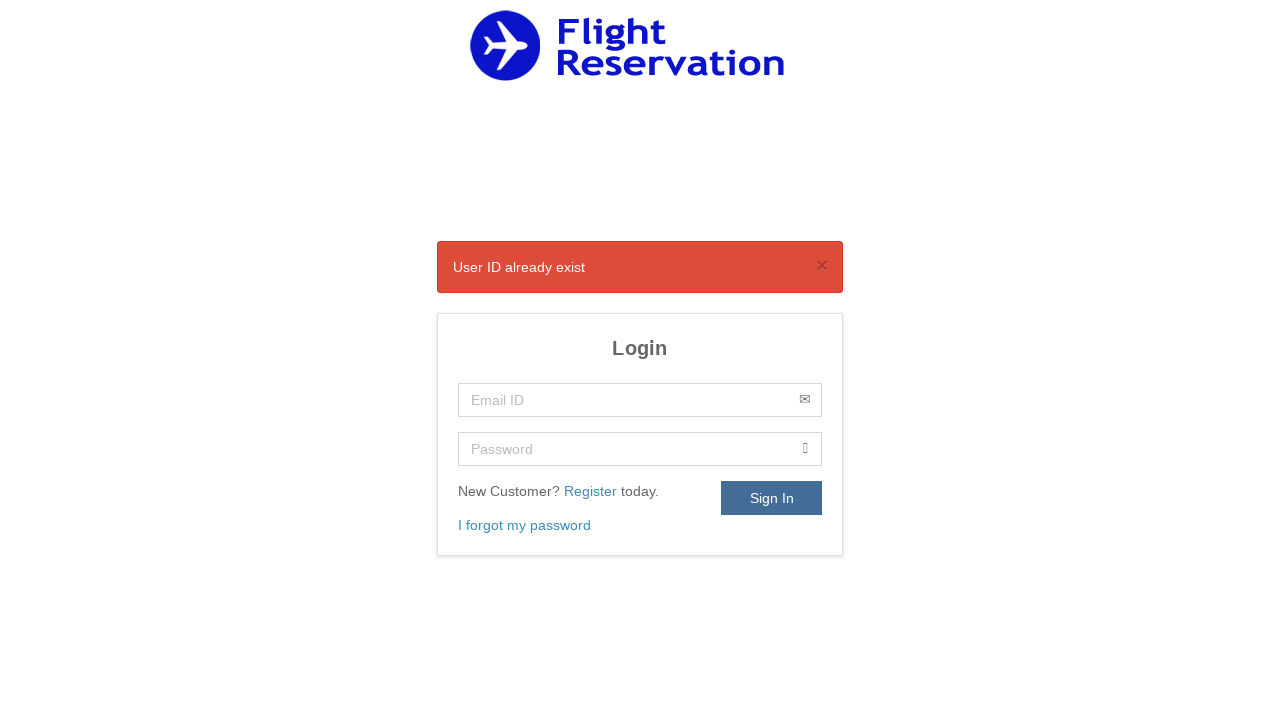

Waited 5 seconds for form submission to complete
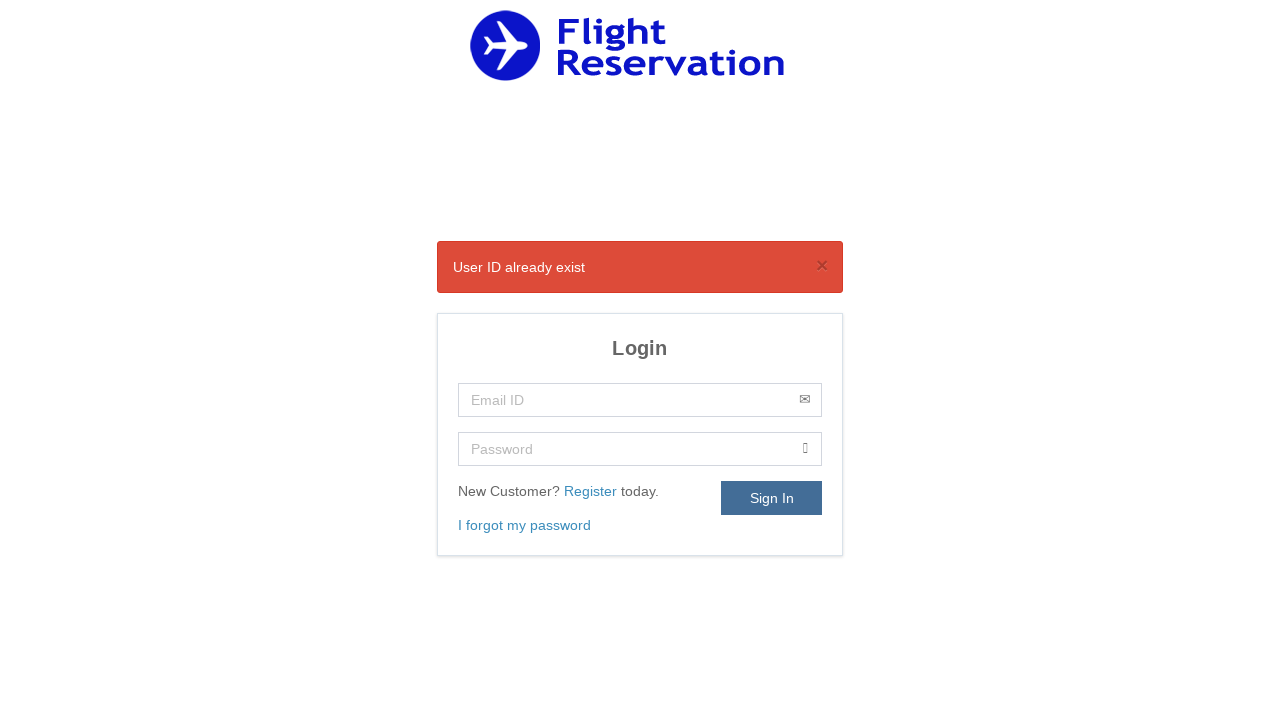

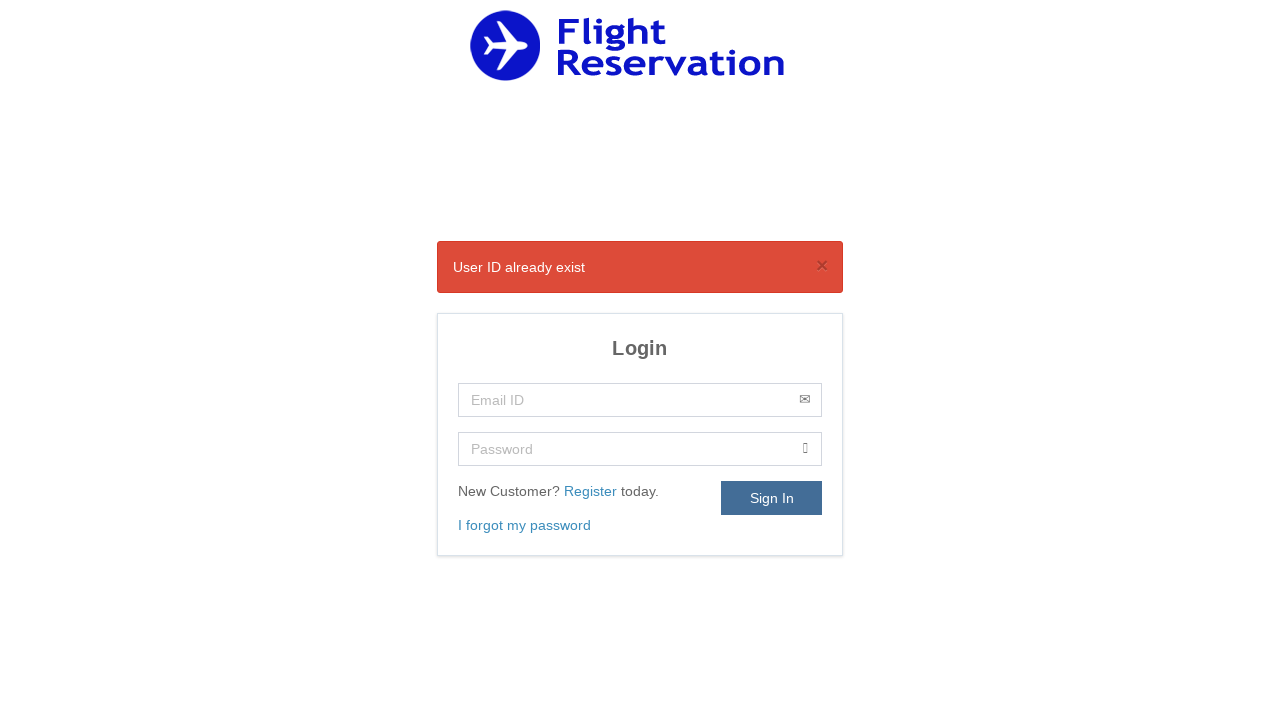